Tests a form submission by filling in first name, last name, and email fields, then clicking the submit button.

Starting URL: https://secure-retreat-92358.herokuapp.com/

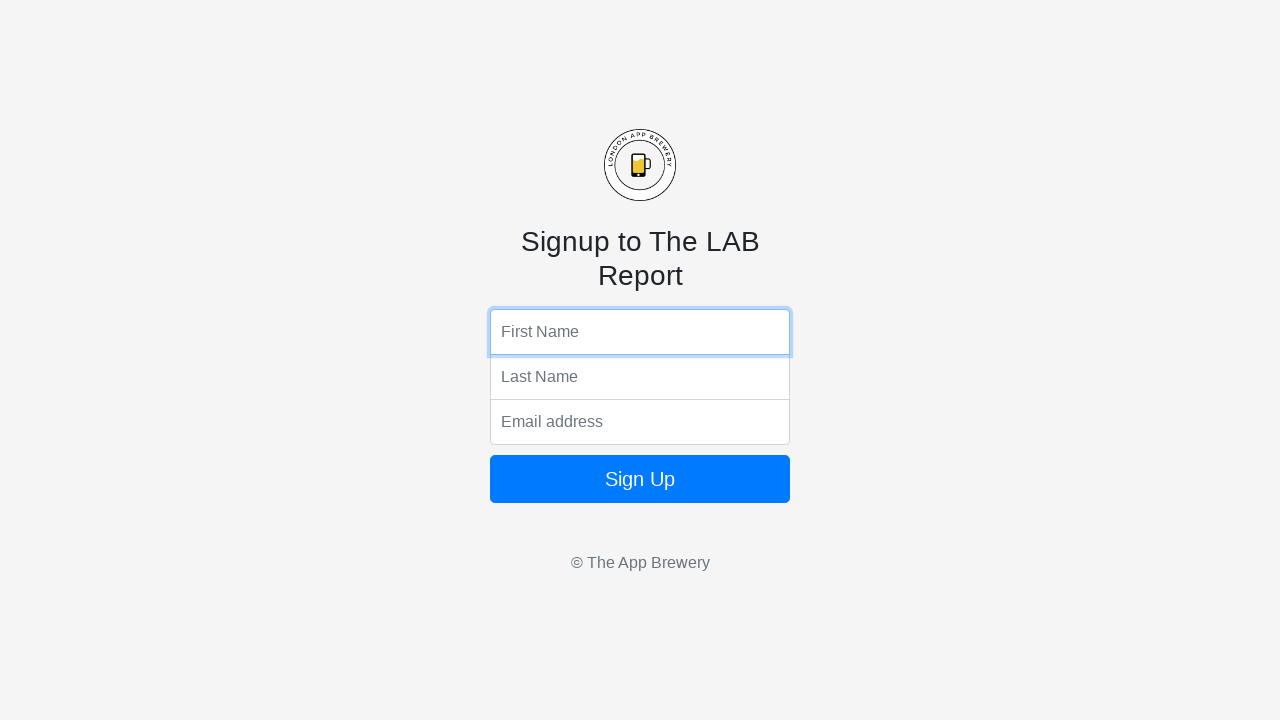

Filled first name field with 'Marcus' on input[name='fName']
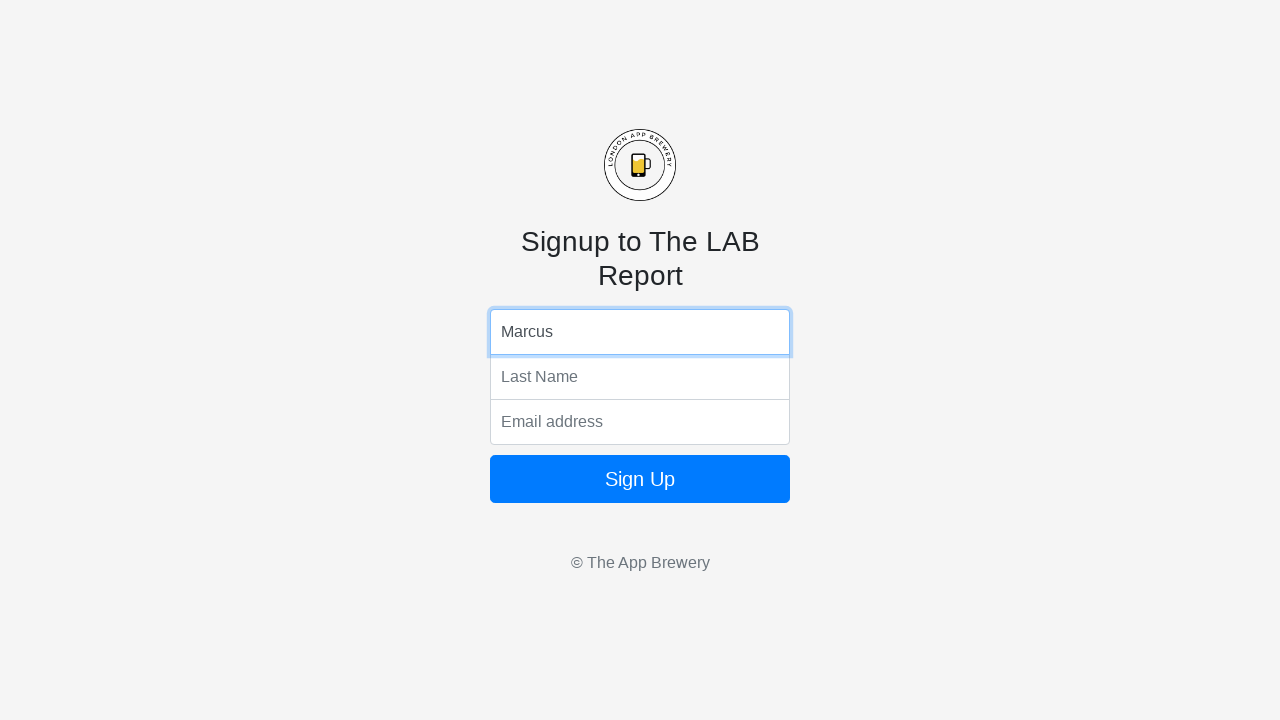

Filled last name field with 'Thompson' on input[name='lName']
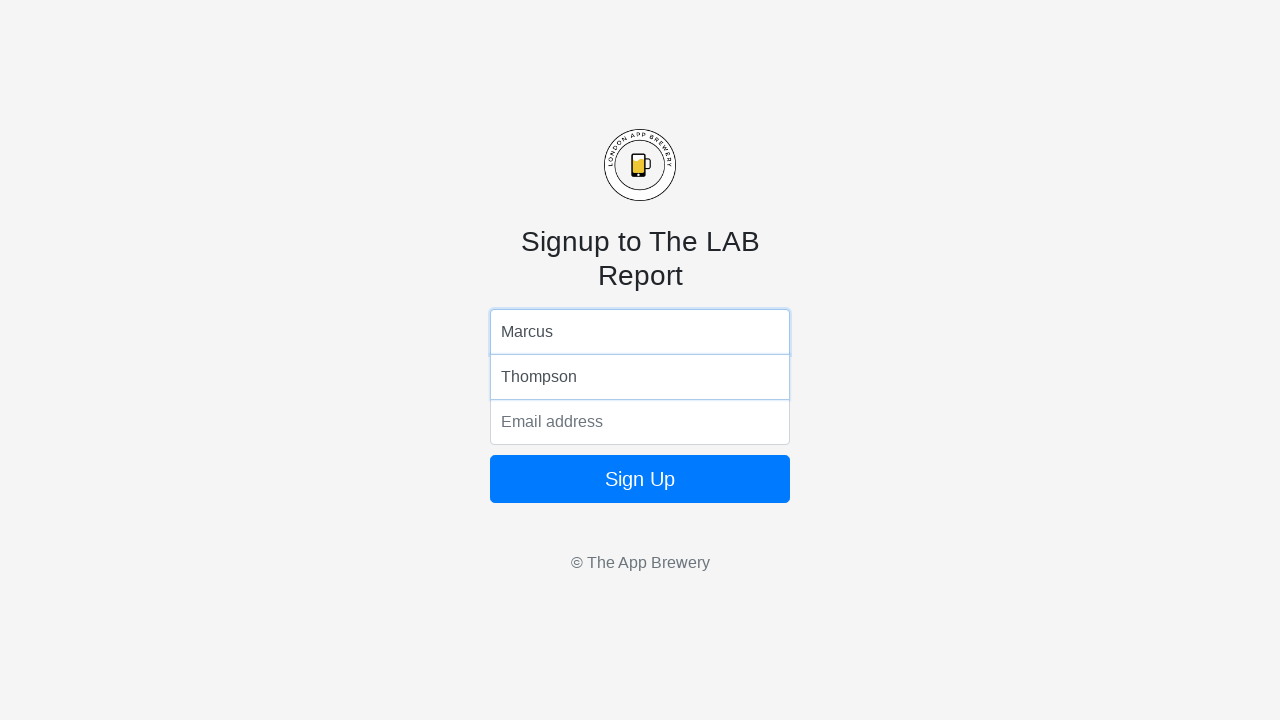

Filled email field with 'marcus.thompson@example.com' on input[name='email']
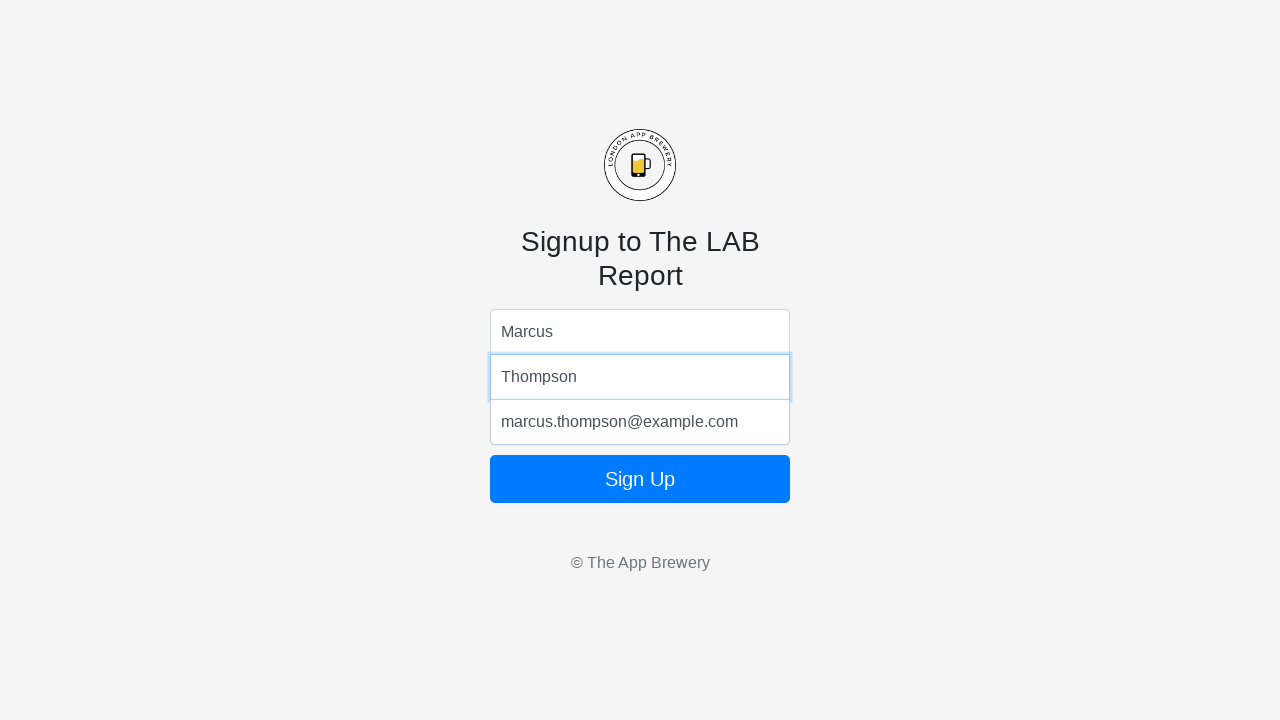

Clicked submit button to submit form at (640, 479) on form button
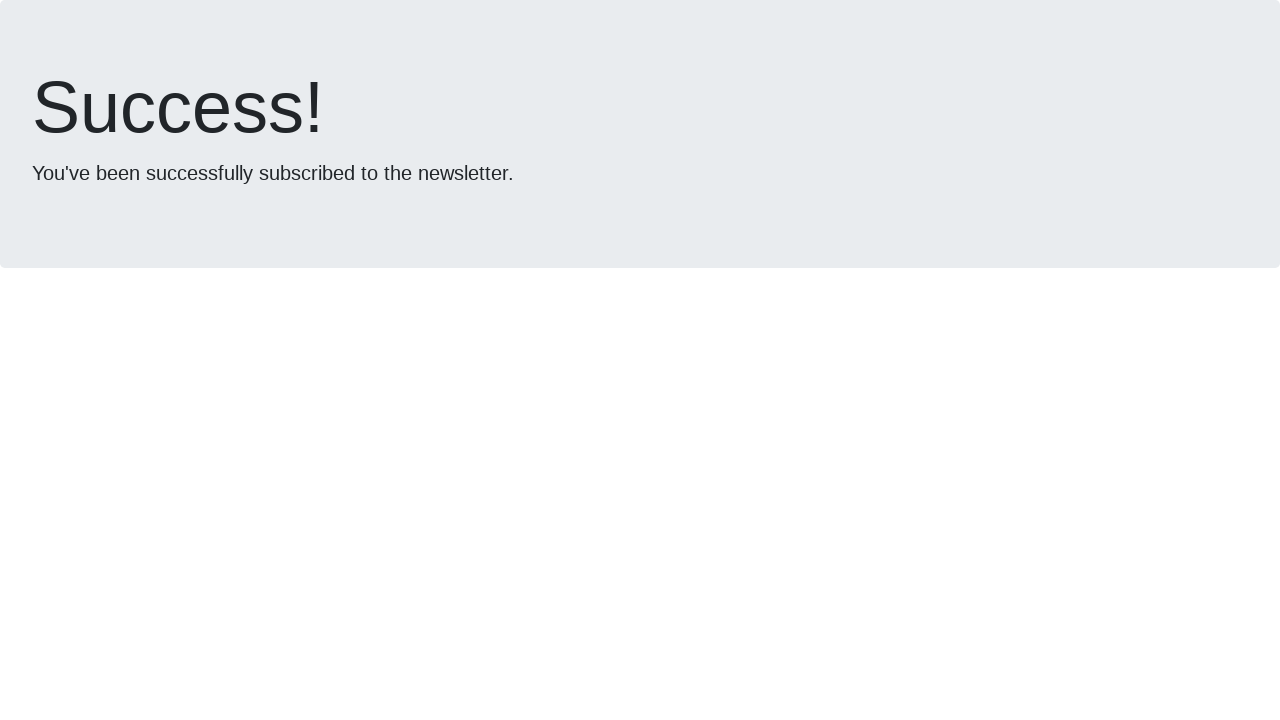

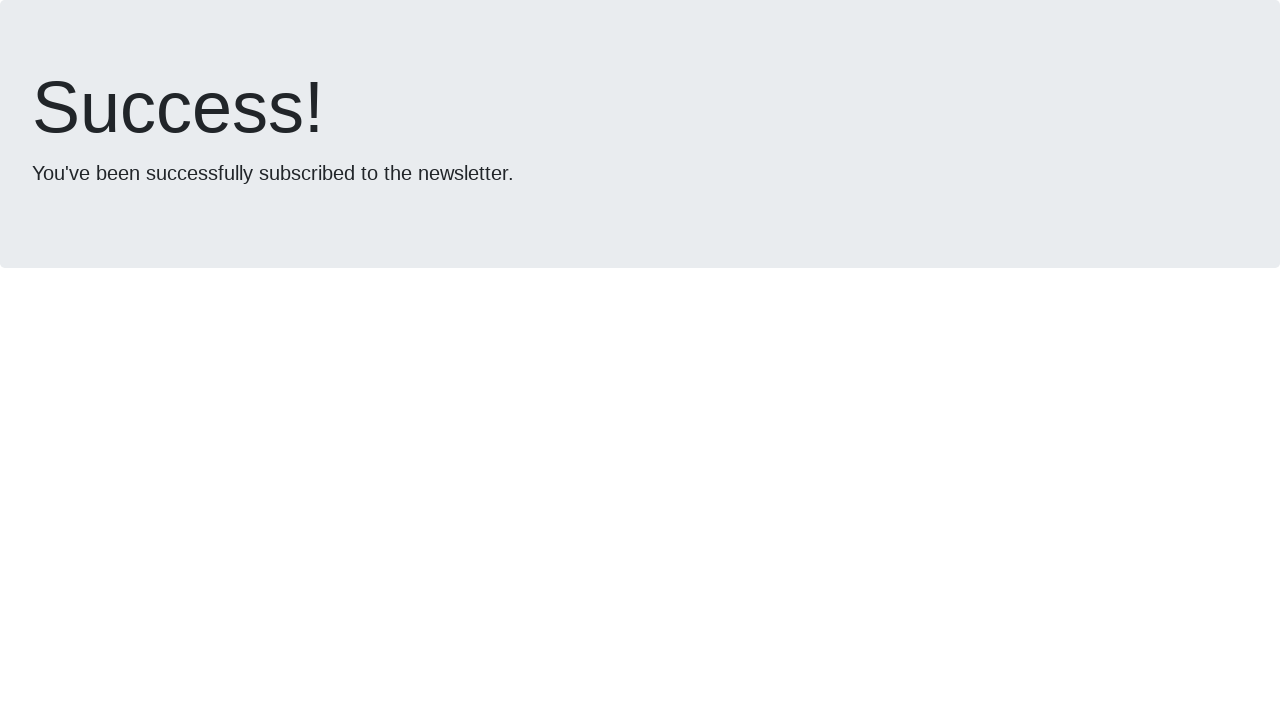